Tests the Senior Citizen checkbox by verifying it is initially unselected, clicking it, and verifying it becomes selected.

Starting URL: https://rahulshettyacademy.com/dropdownsPractise/

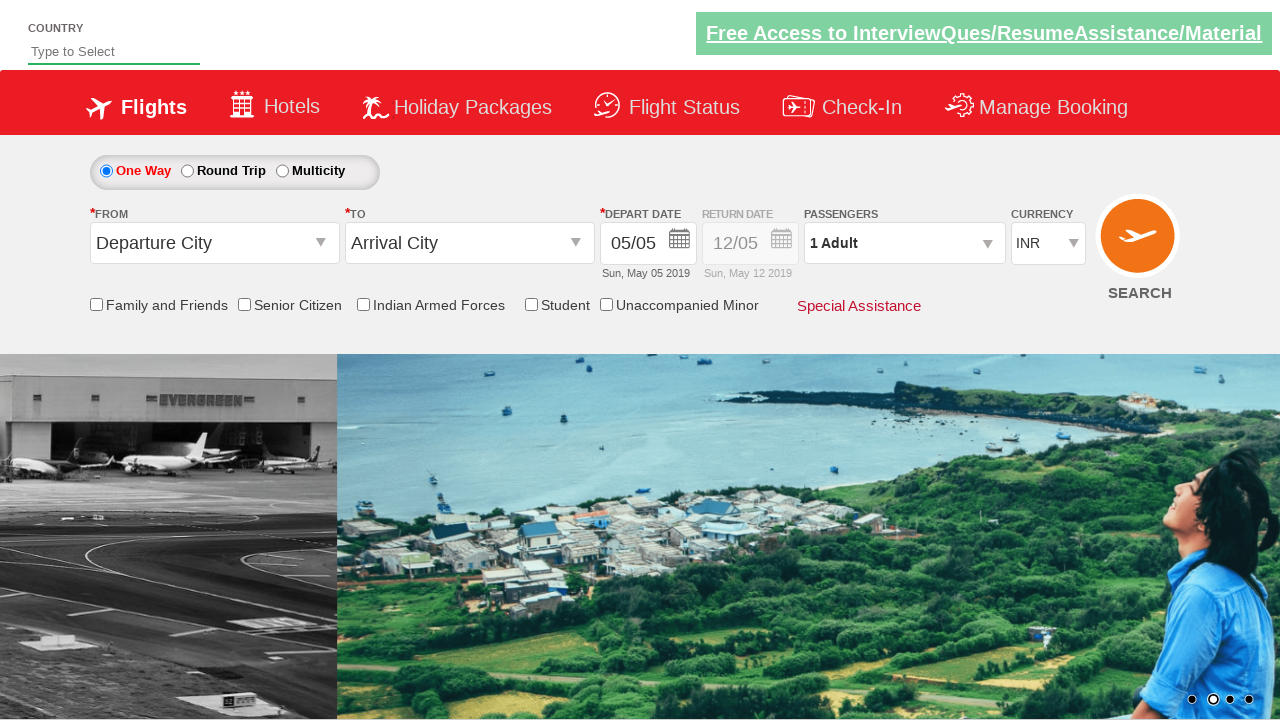

Located Senior Citizen checkbox element
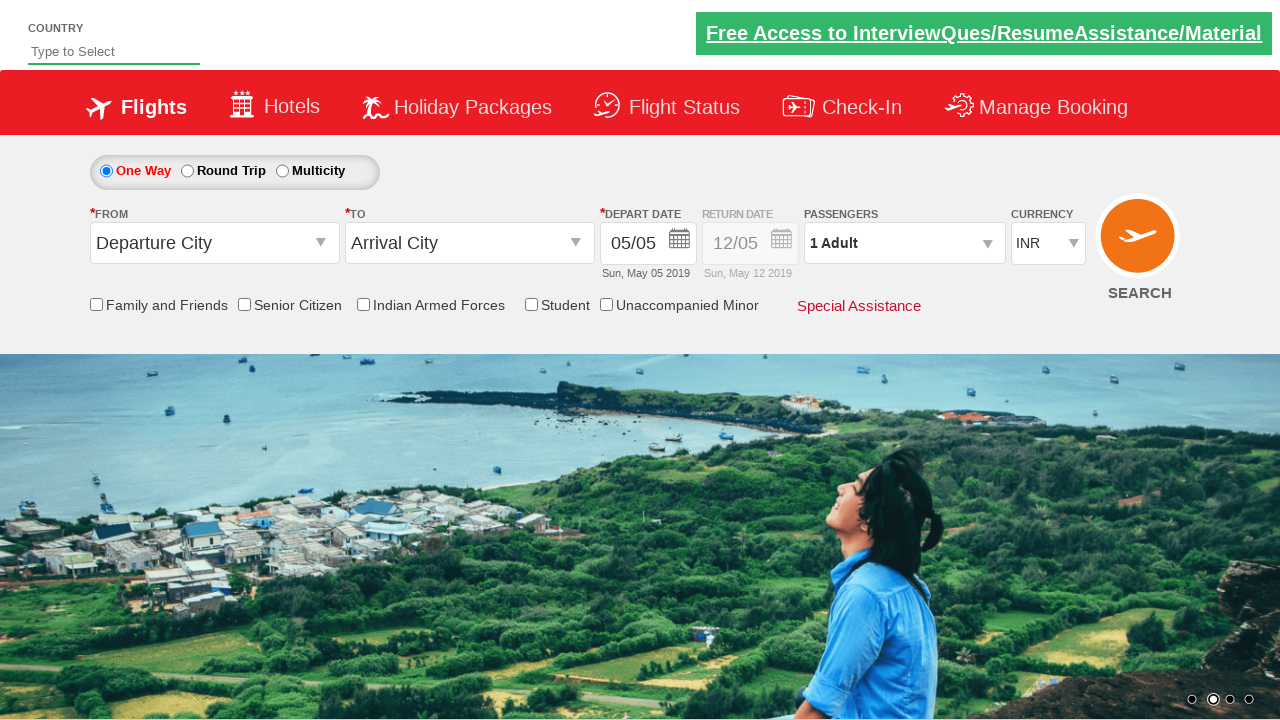

Verified Senior Citizen checkbox is initially unchecked
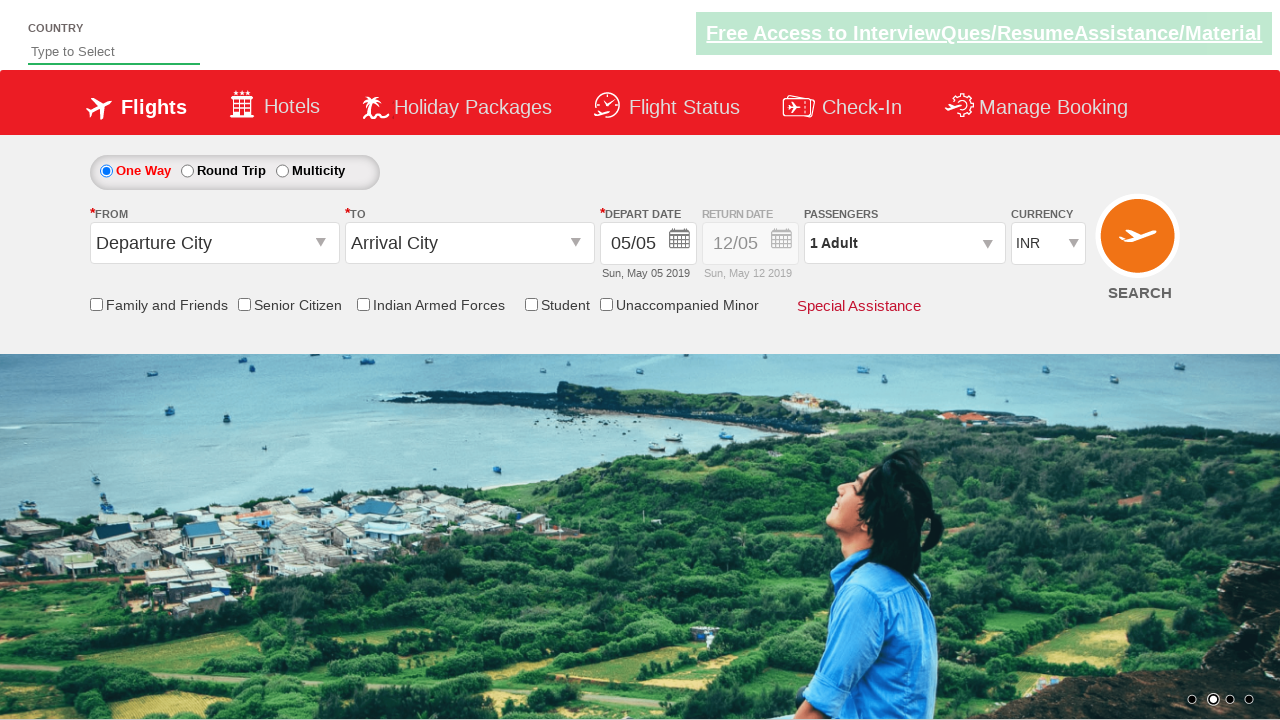

Clicked Senior Citizen checkbox to select it at (244, 304) on [id*='SeniorCitizenDiscount']
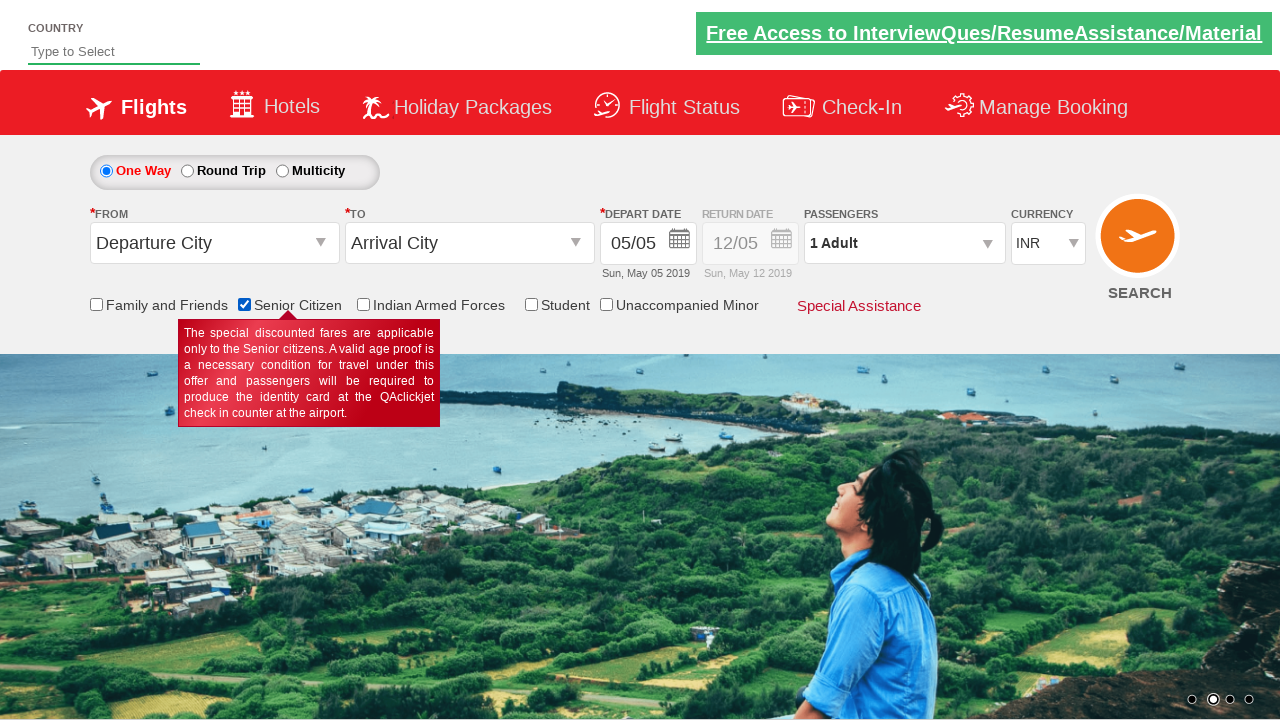

Verified Senior Citizen checkbox is now checked
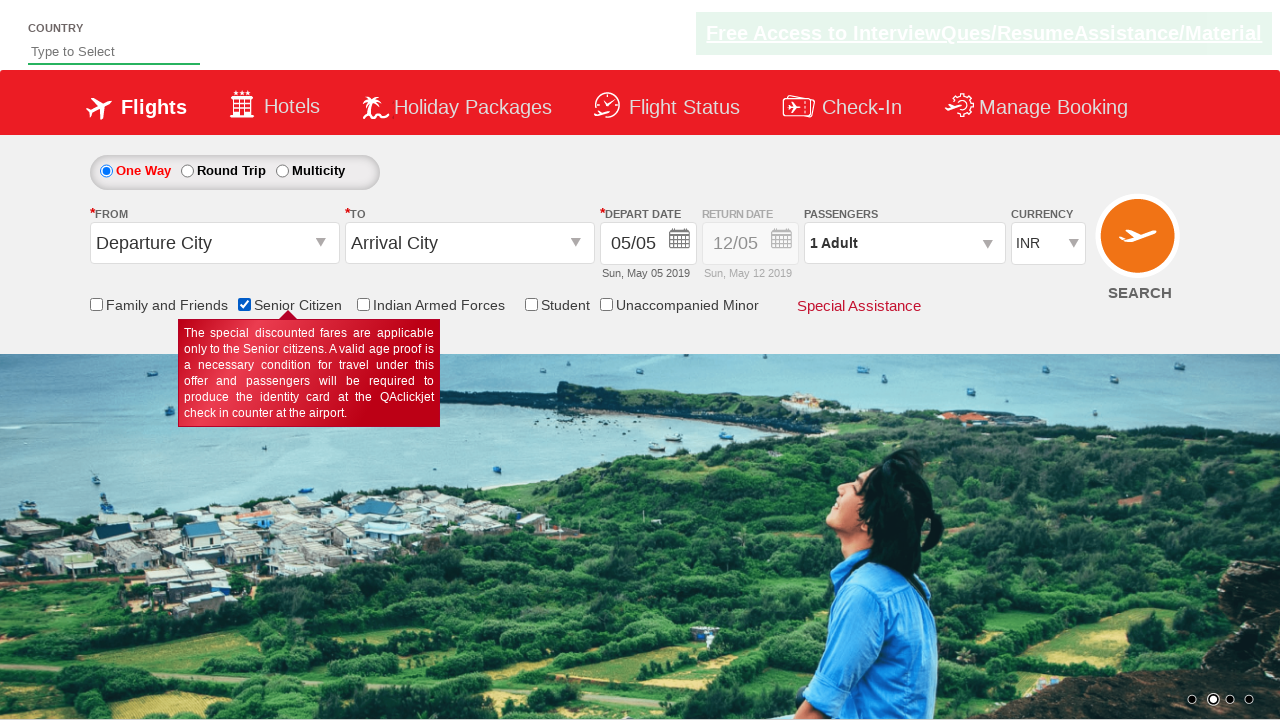

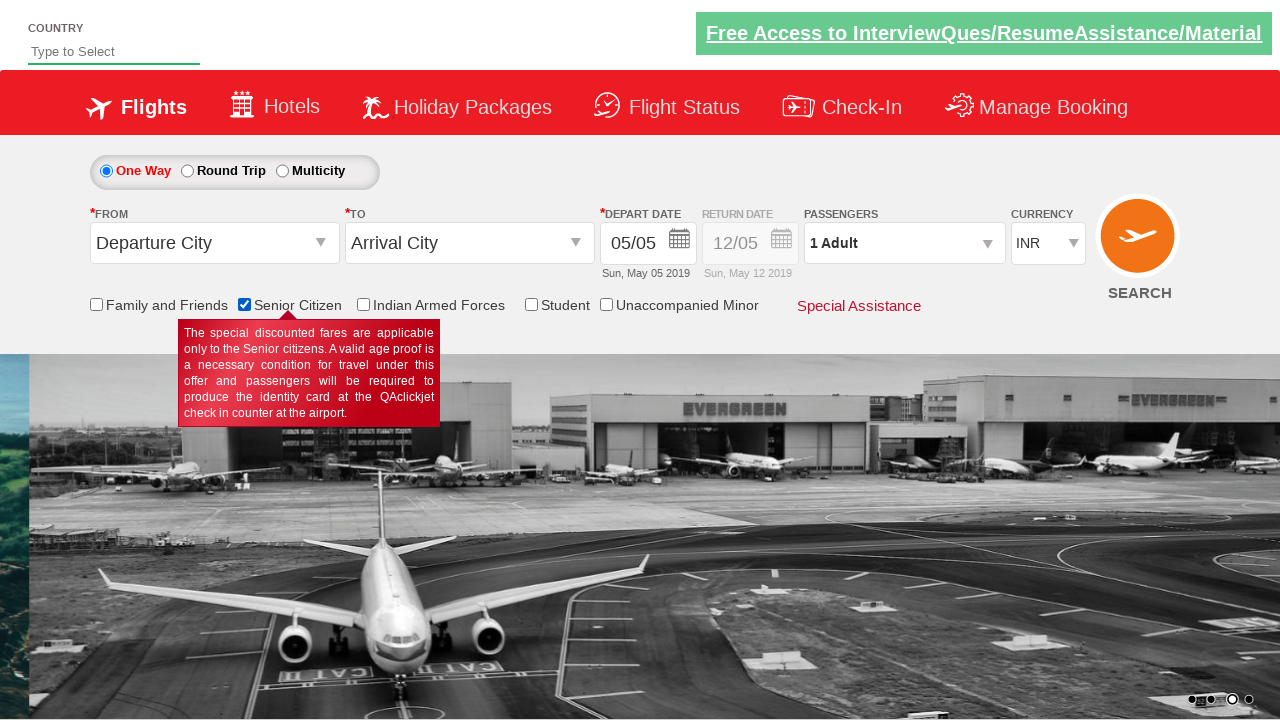